Navigates to itlearn360.com and verifies that the page contains navigation links (anchor tags).

Starting URL: https://www.itlearn360.com/

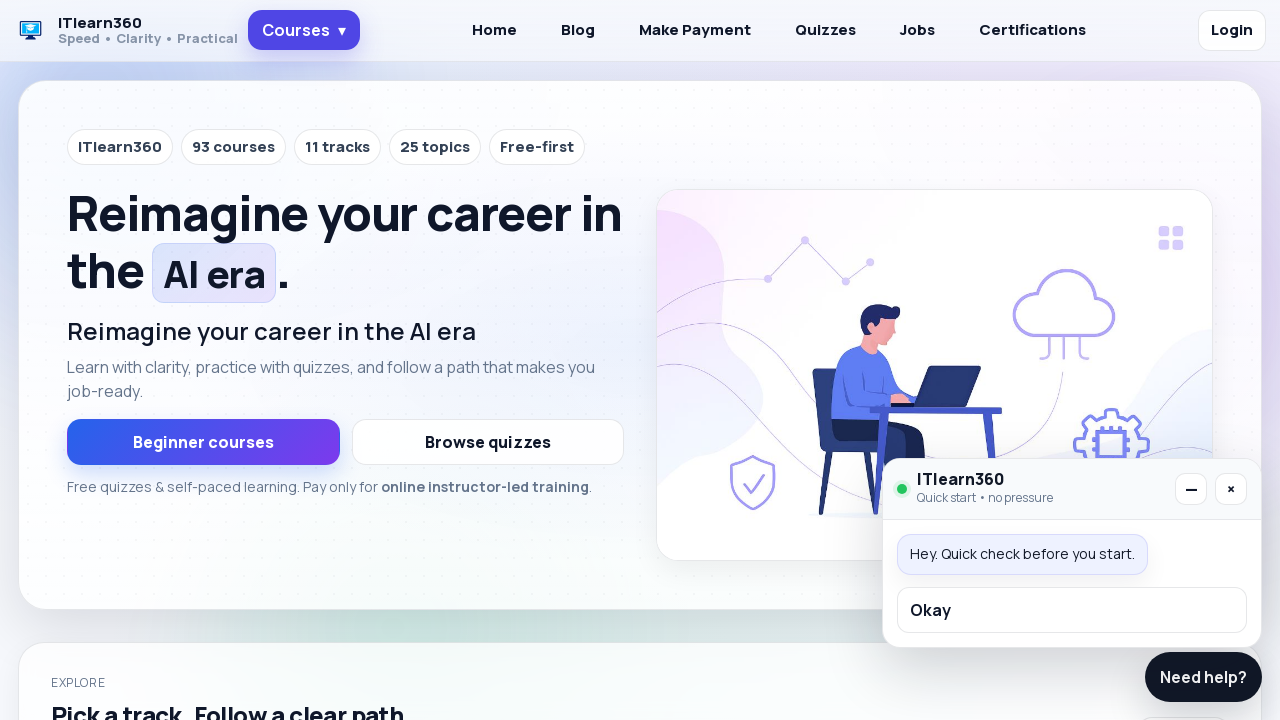

Waited for anchor tags to load on itlearn360.com
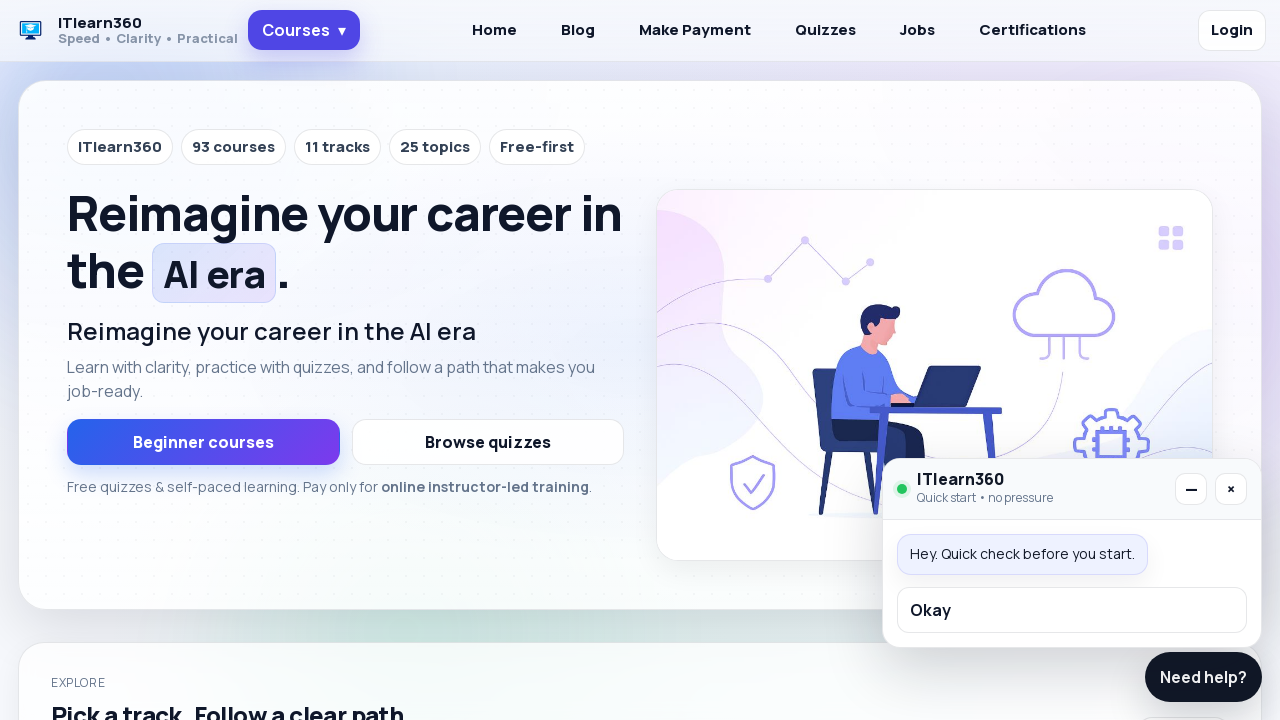

Located all anchor tags on the page
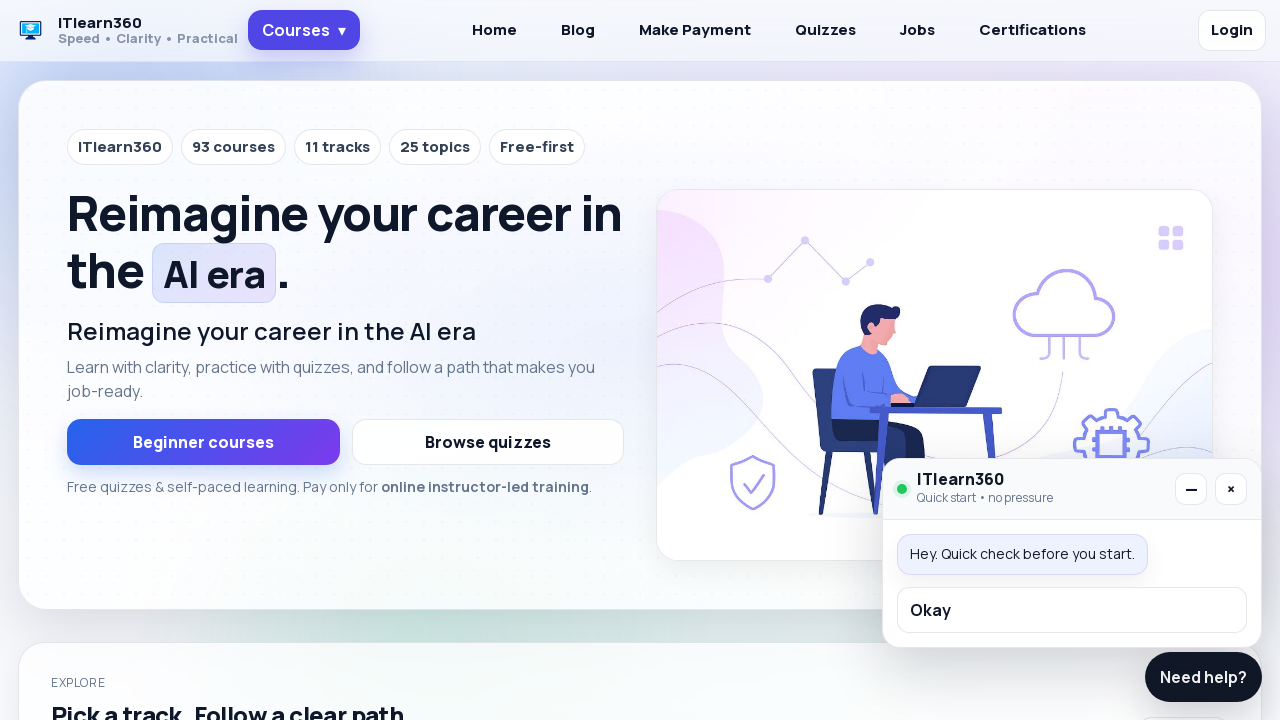

Verified that page contains navigation links (anchor tags)
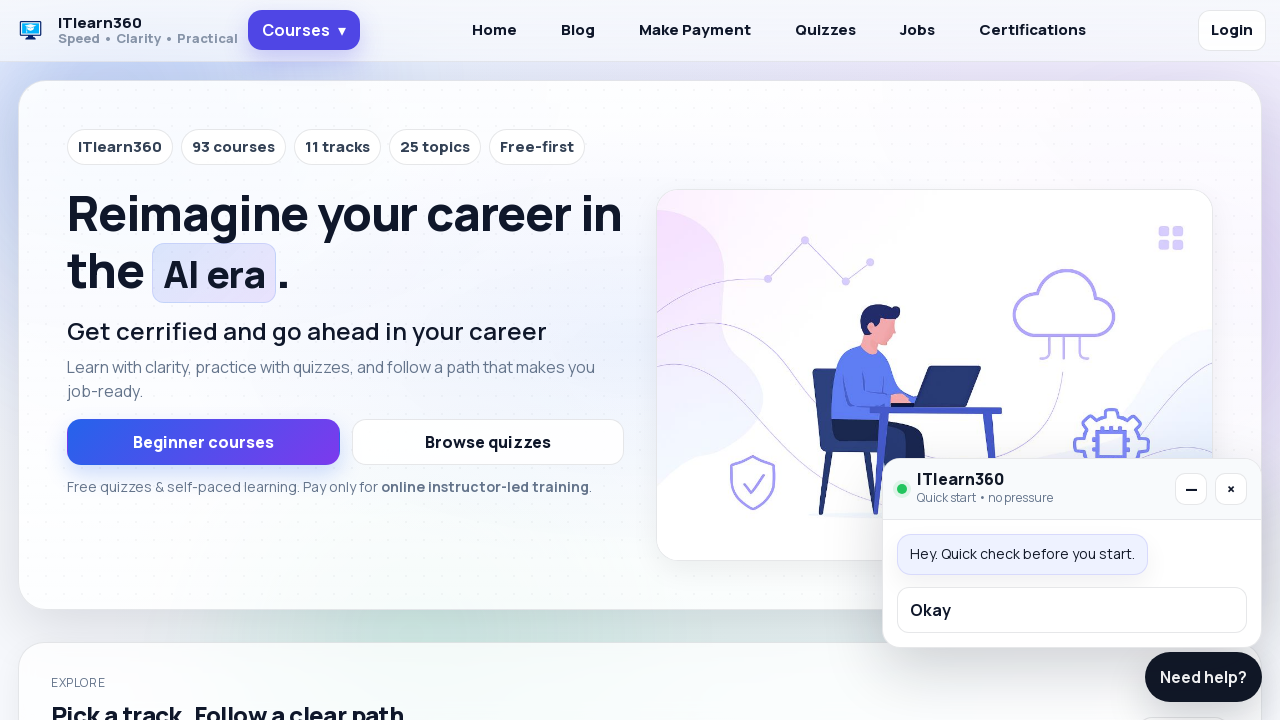

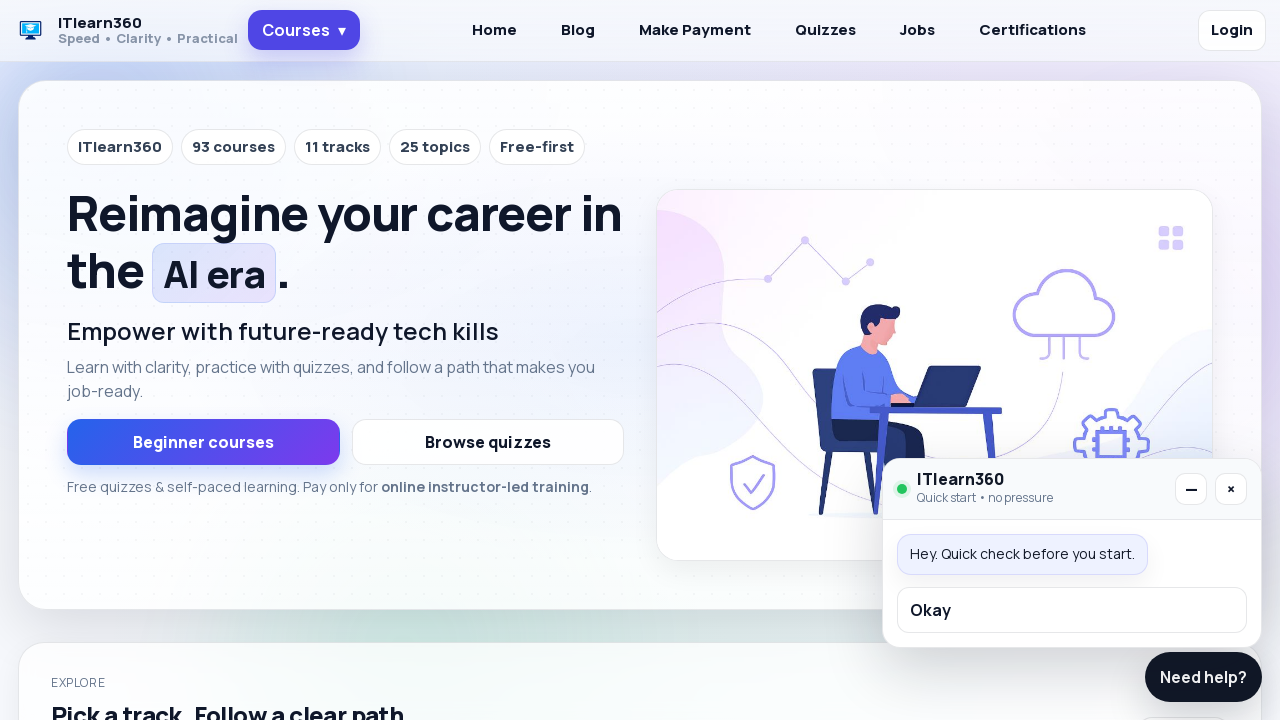